Tests that the toggle all checkbox state updates when individual items are checked/unchecked

Starting URL: https://demo.playwright.dev/todomvc

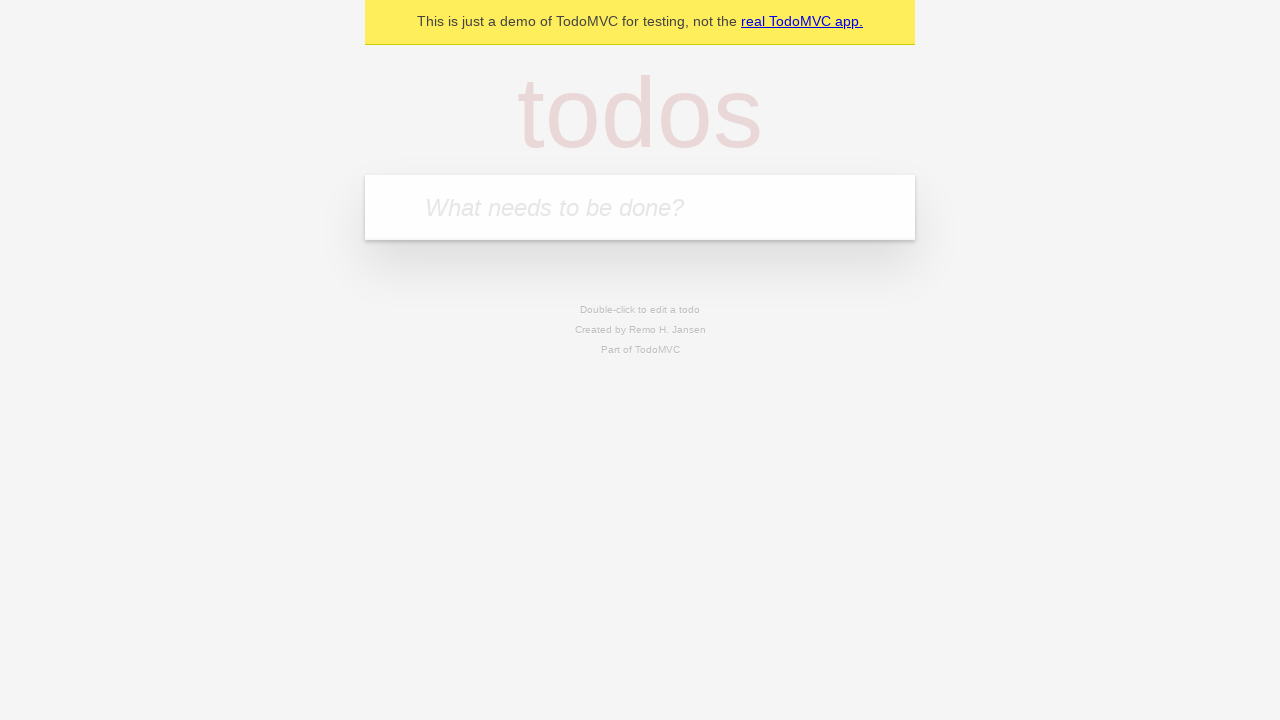

Filled todo input with 'buy some cheese' on internal:attr=[placeholder="What needs to be done?"i]
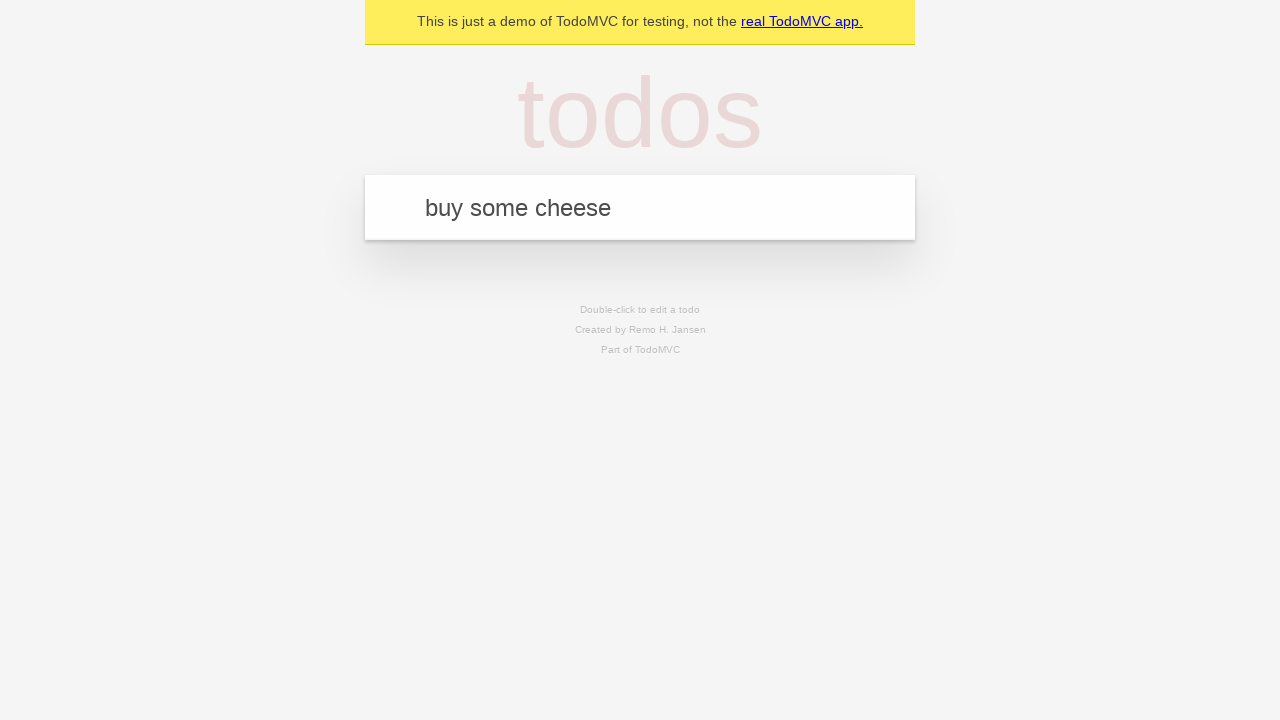

Pressed Enter to create first todo on internal:attr=[placeholder="What needs to be done?"i]
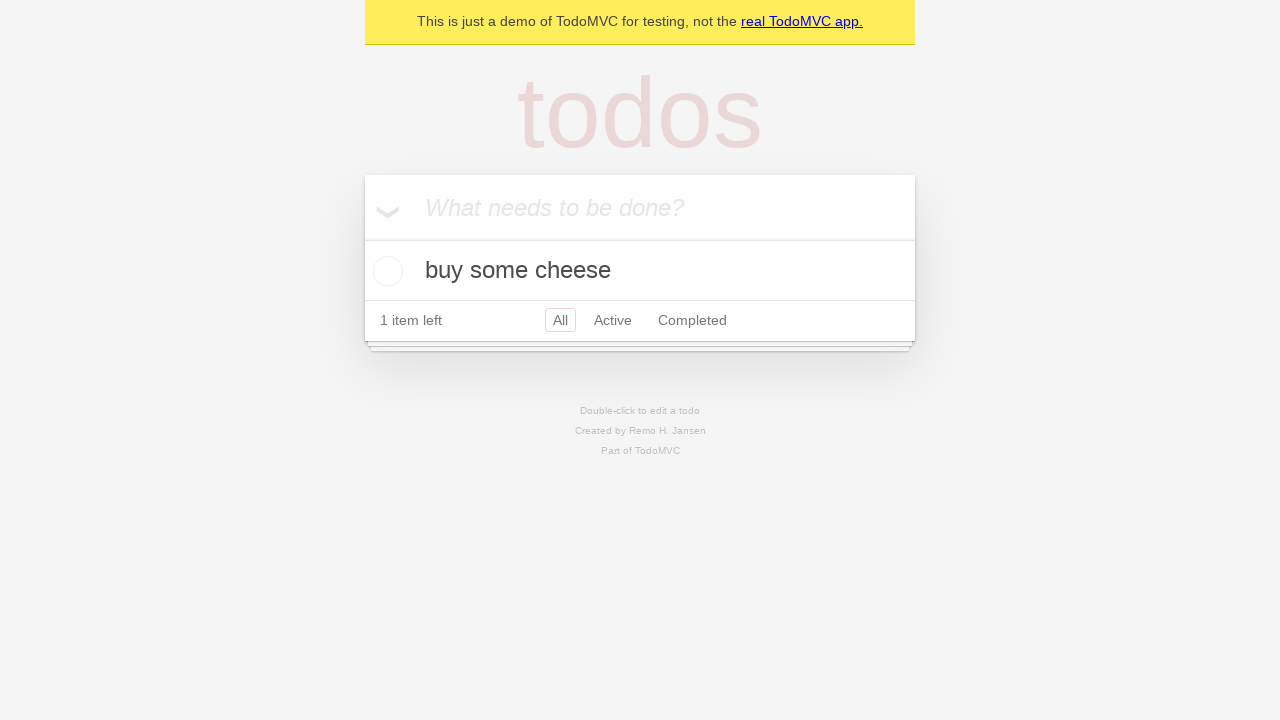

Filled todo input with 'feed the cat' on internal:attr=[placeholder="What needs to be done?"i]
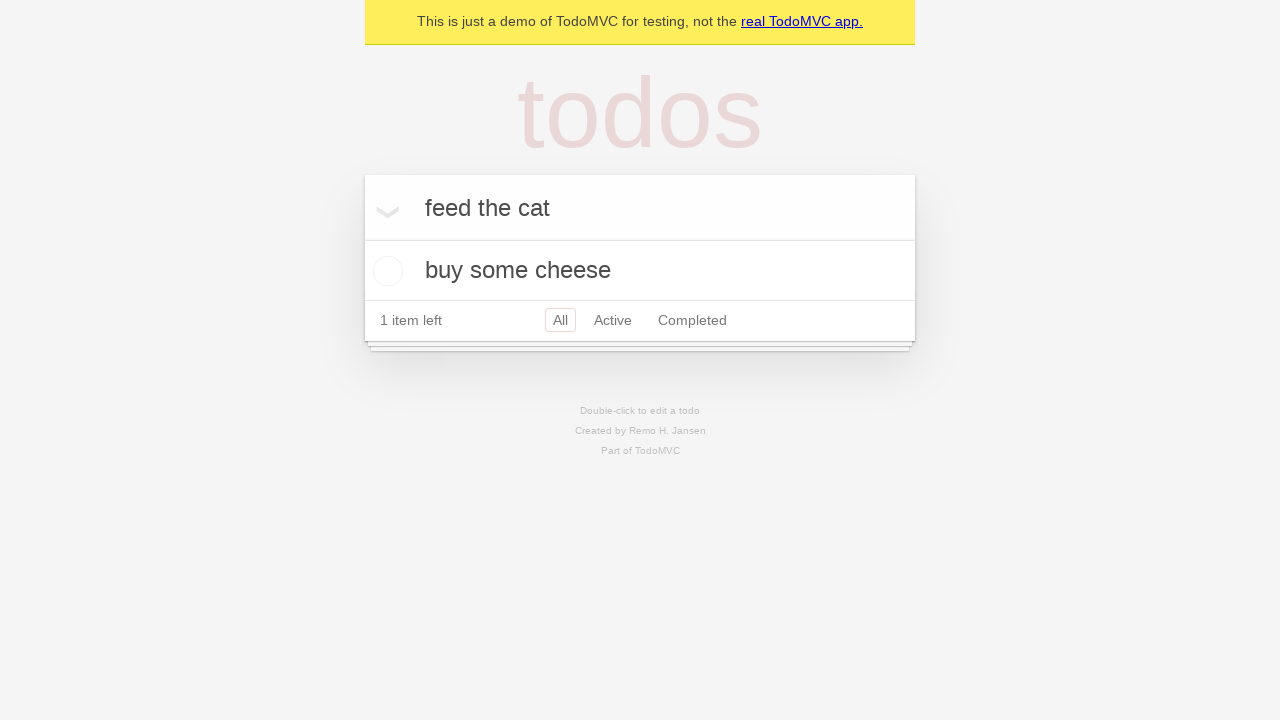

Pressed Enter to create second todo on internal:attr=[placeholder="What needs to be done?"i]
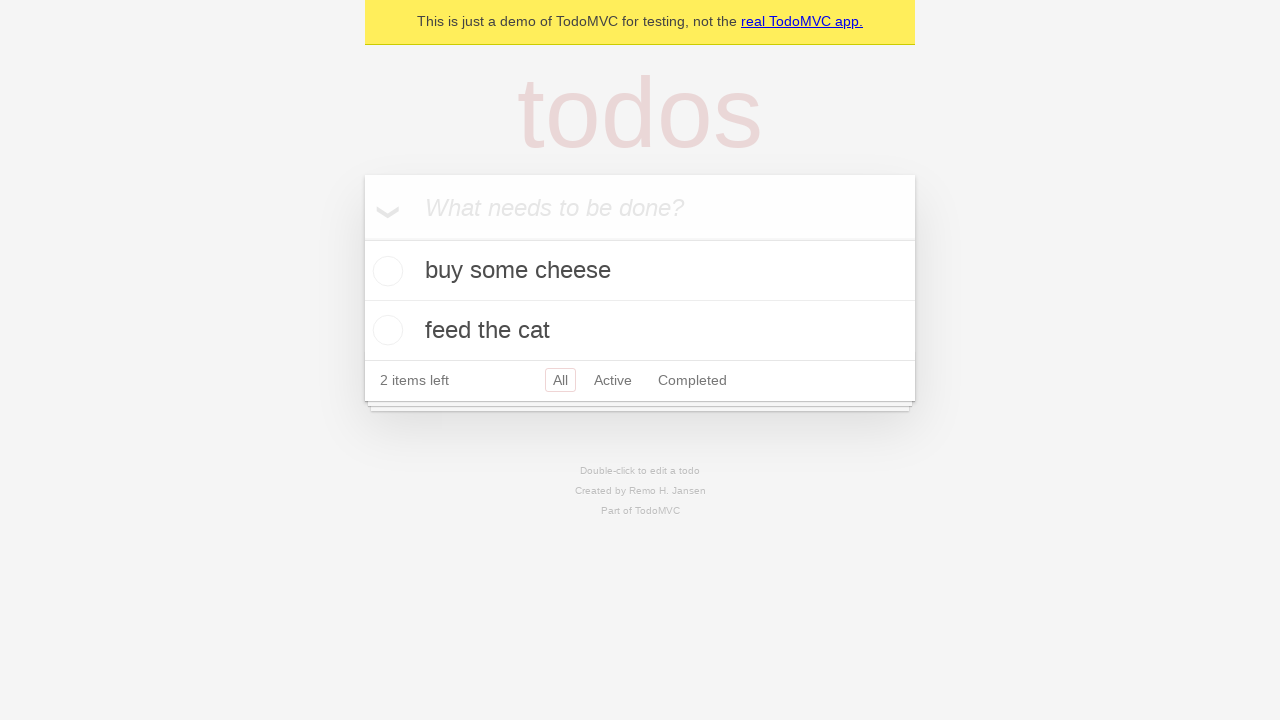

Filled todo input with 'book a doctors appointment' on internal:attr=[placeholder="What needs to be done?"i]
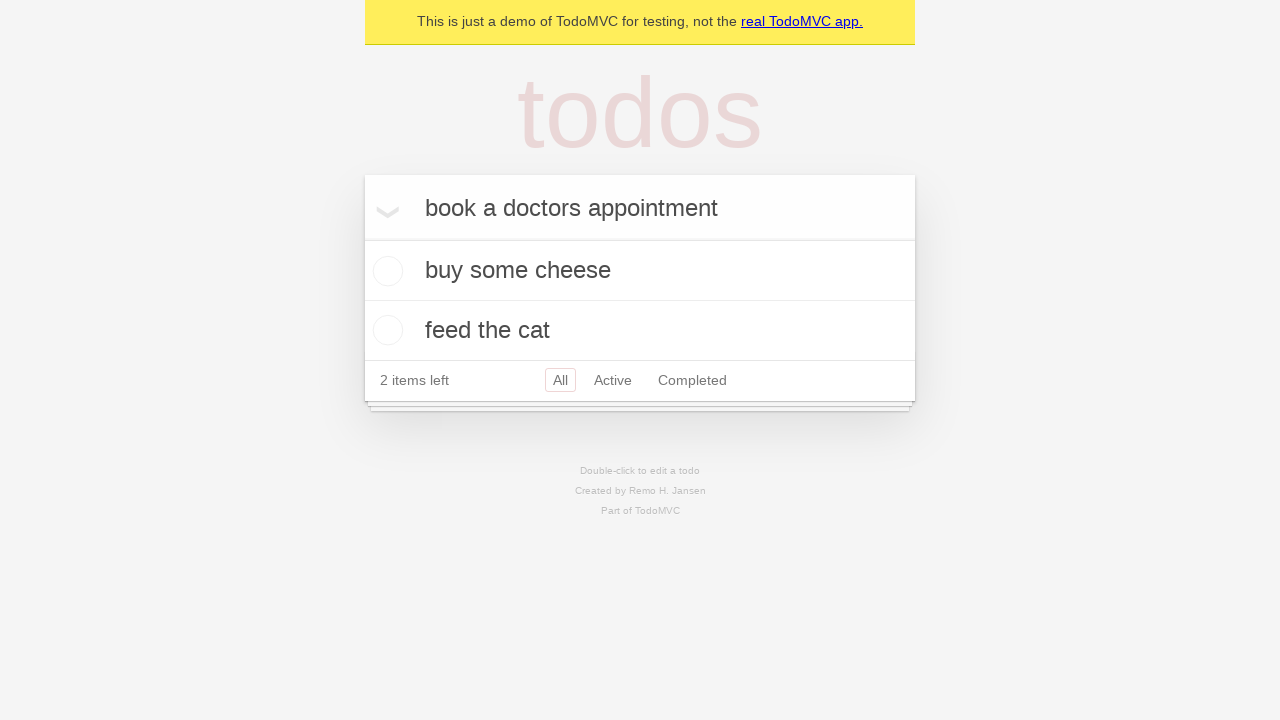

Pressed Enter to create third todo on internal:attr=[placeholder="What needs to be done?"i]
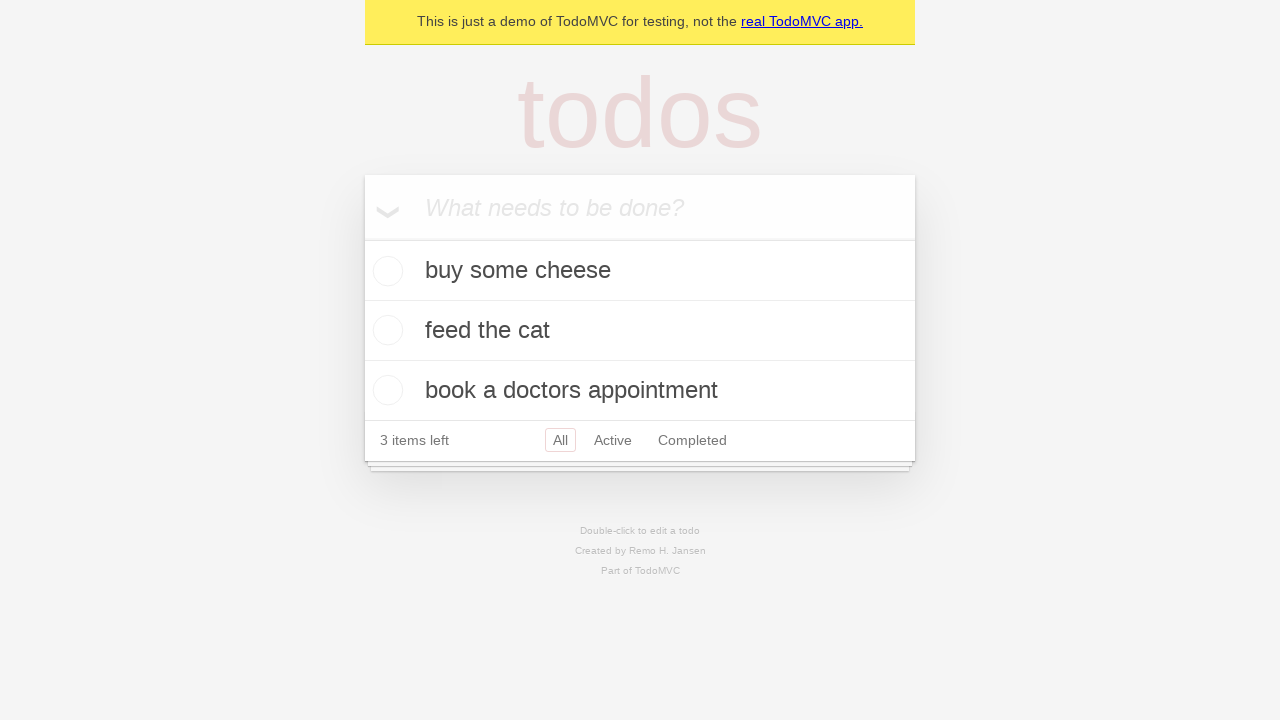

Waited for todo items to load
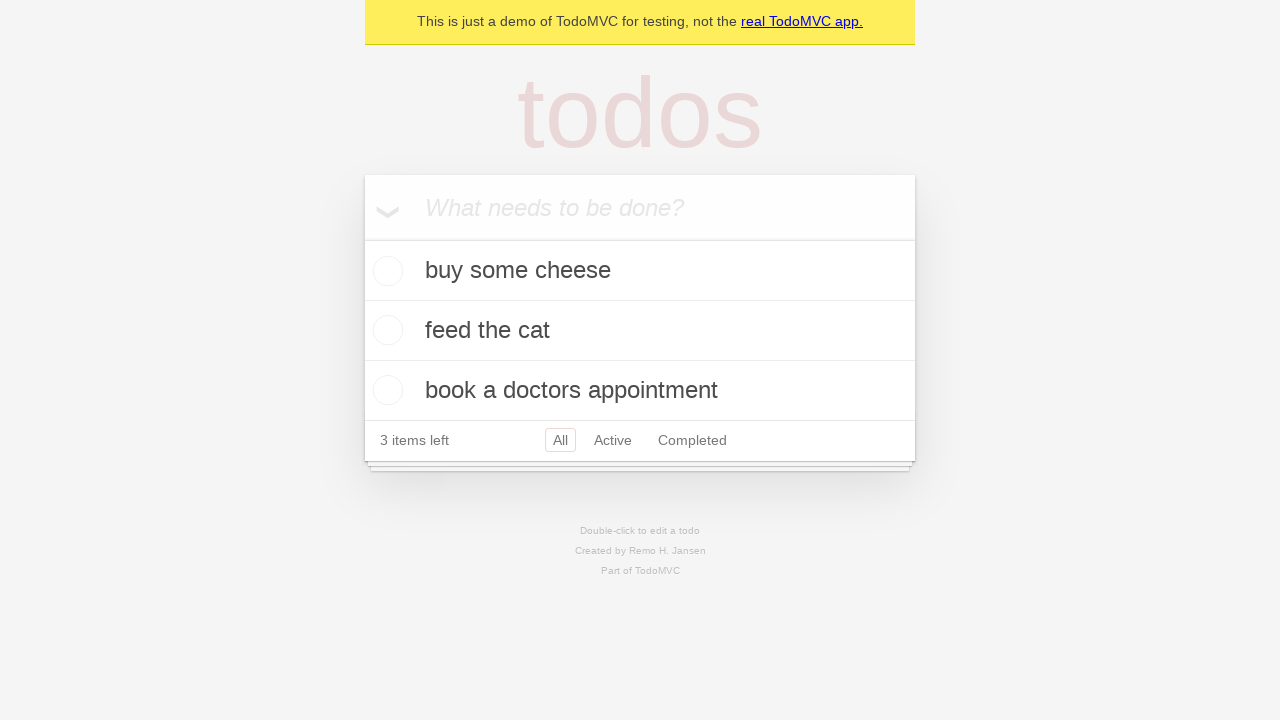

Clicked 'Mark all as complete' checkbox to check all todos at (362, 238) on internal:label="Mark all as complete"i
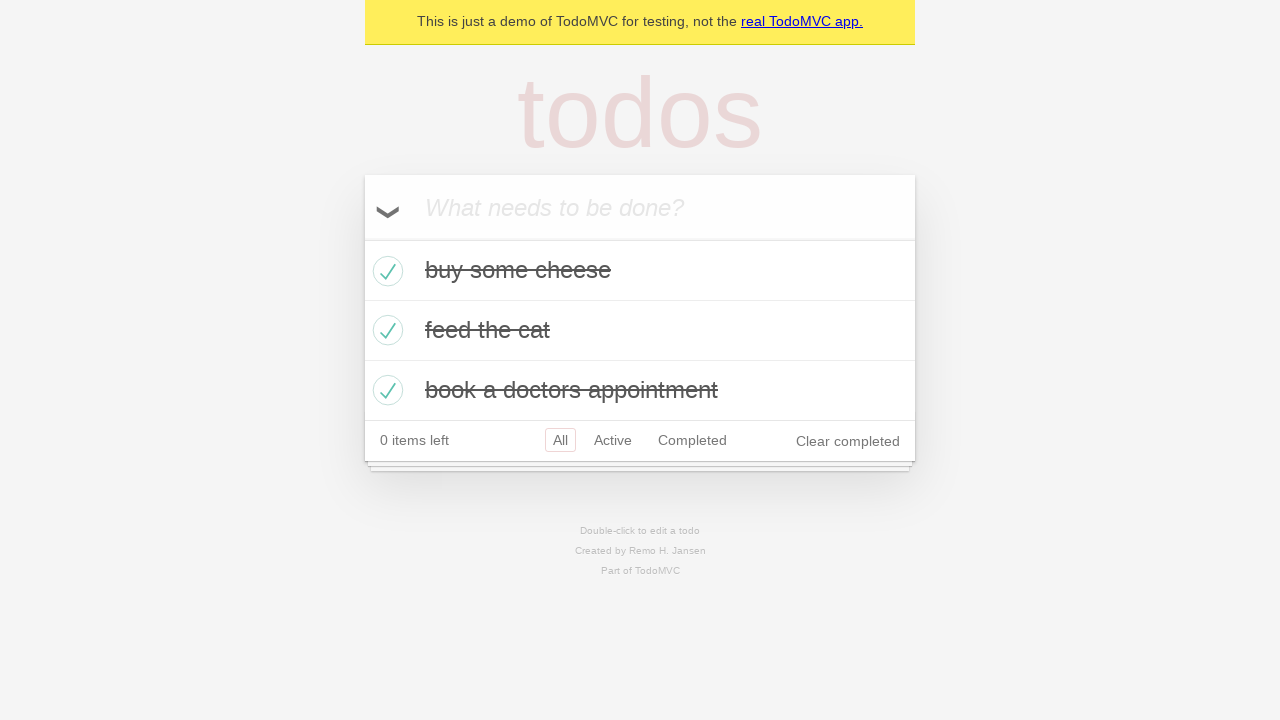

Unchecked the first todo item at (385, 271) on internal:testid=[data-testid="todo-item"s] >> nth=0 >> internal:role=checkbox
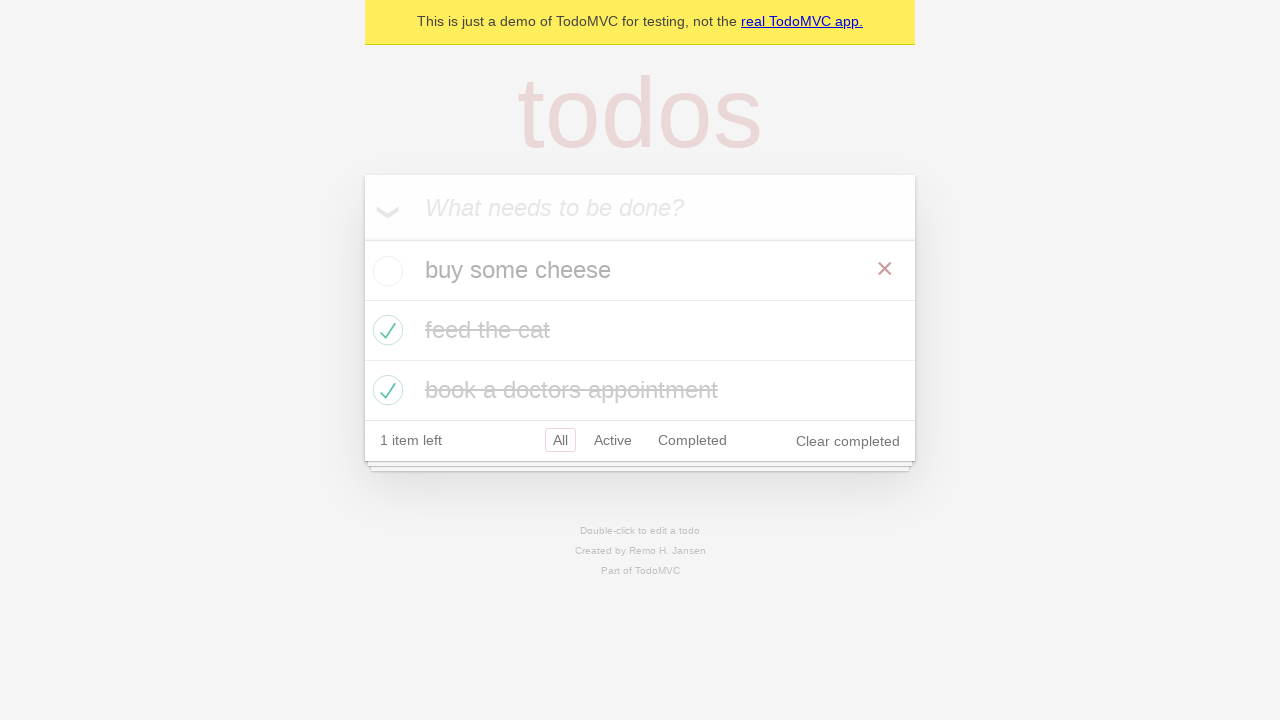

Checked the first todo item again at (385, 271) on internal:testid=[data-testid="todo-item"s] >> nth=0 >> internal:role=checkbox
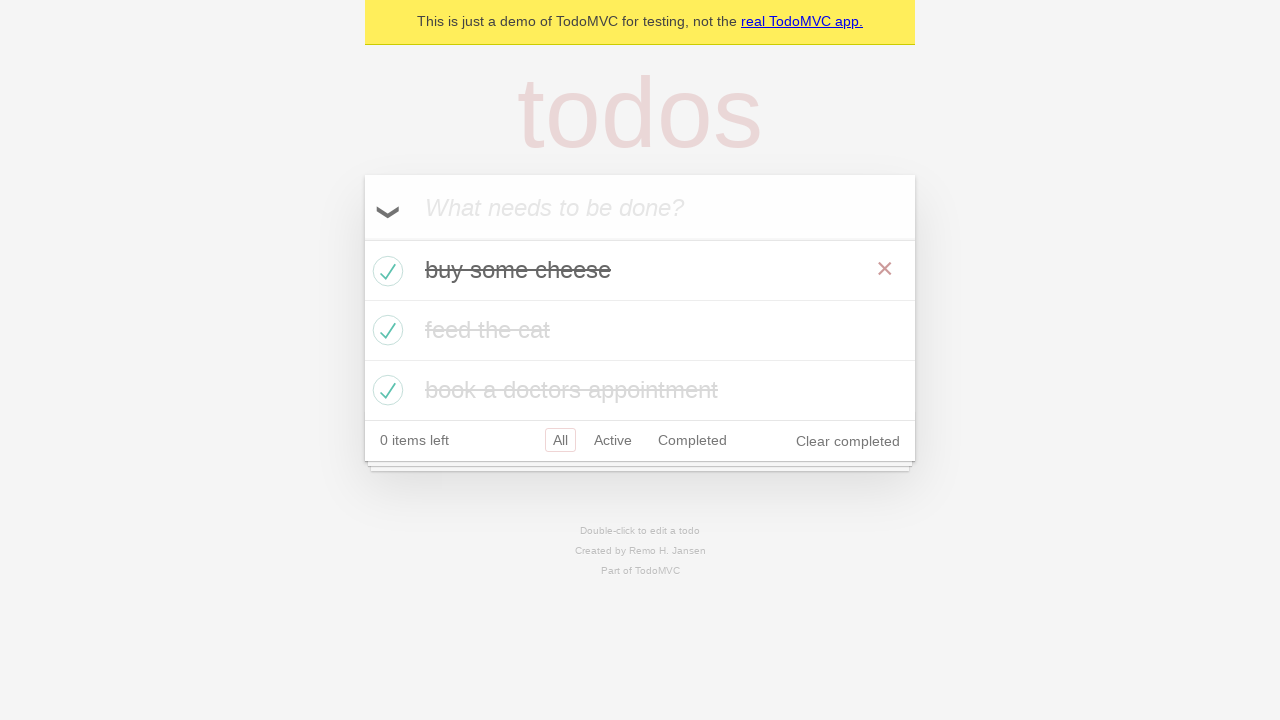

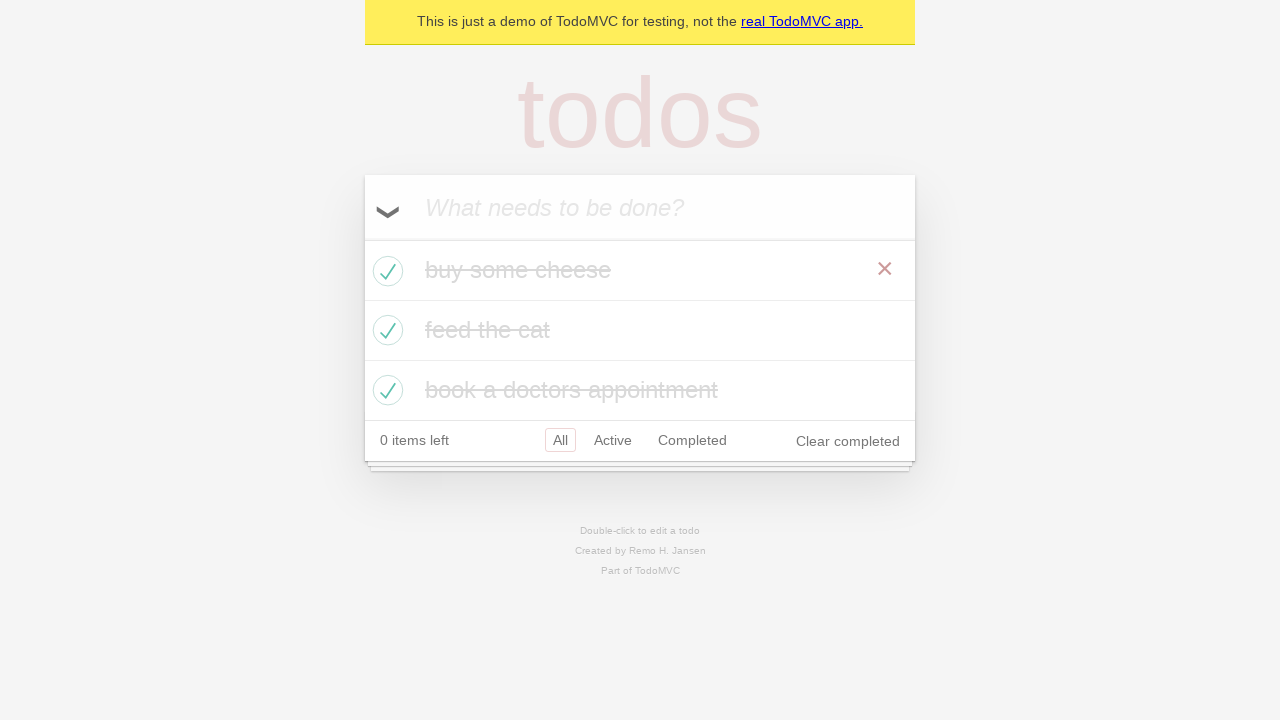